Tests JavaScript scrolling functionality by scrolling to the bottom of the page and then back to the top

Starting URL: https://testautomationpractice.blogspot.com/

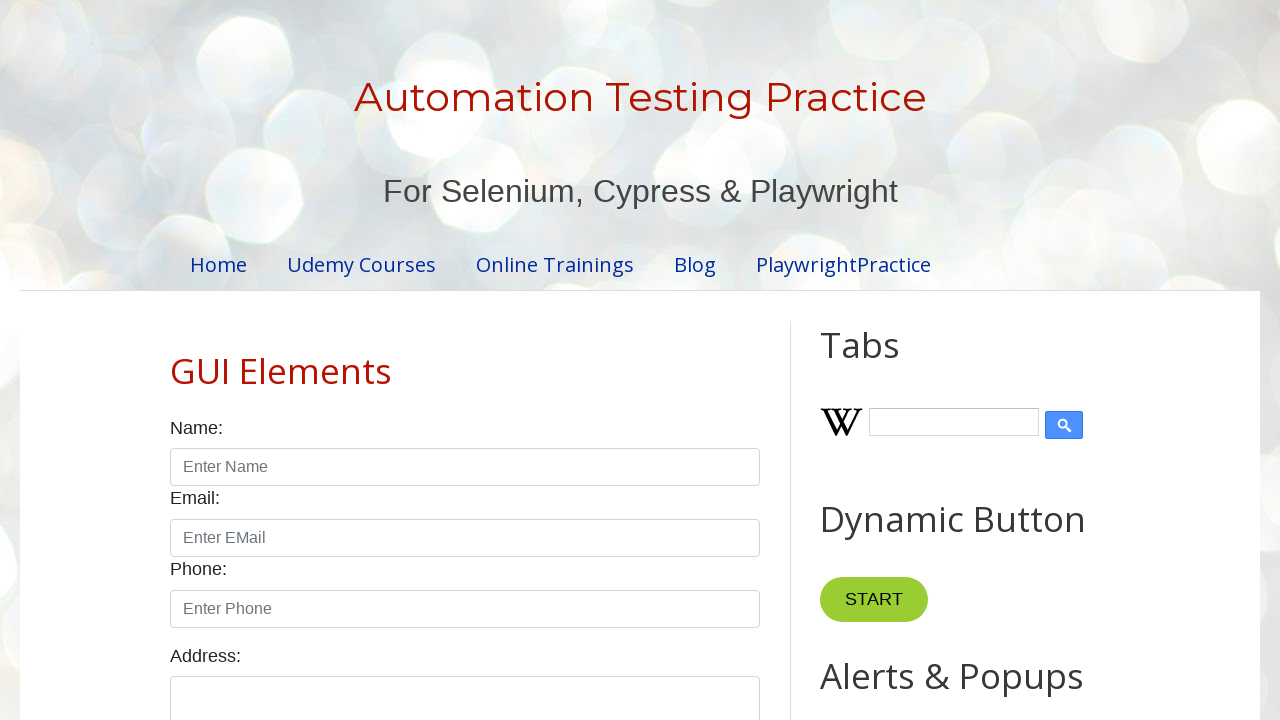

Scrolled to the bottom of the page using JavaScript
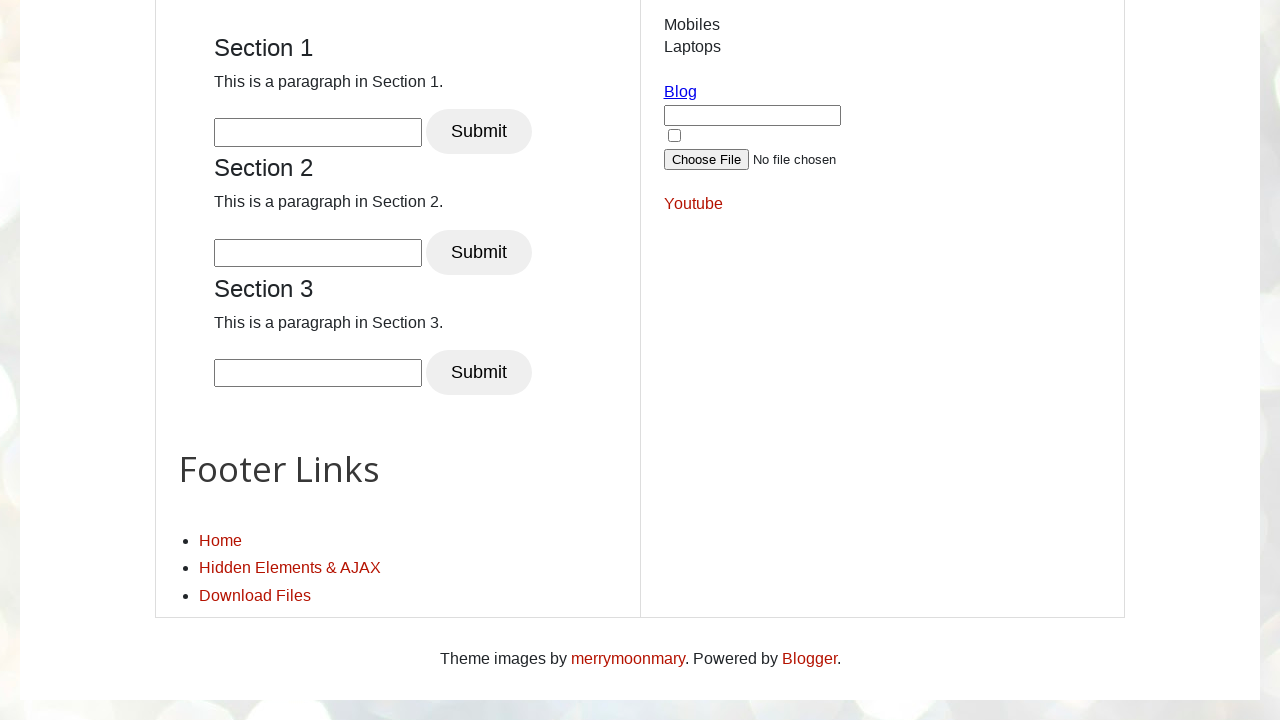

Waited 1 second for scroll animation to complete
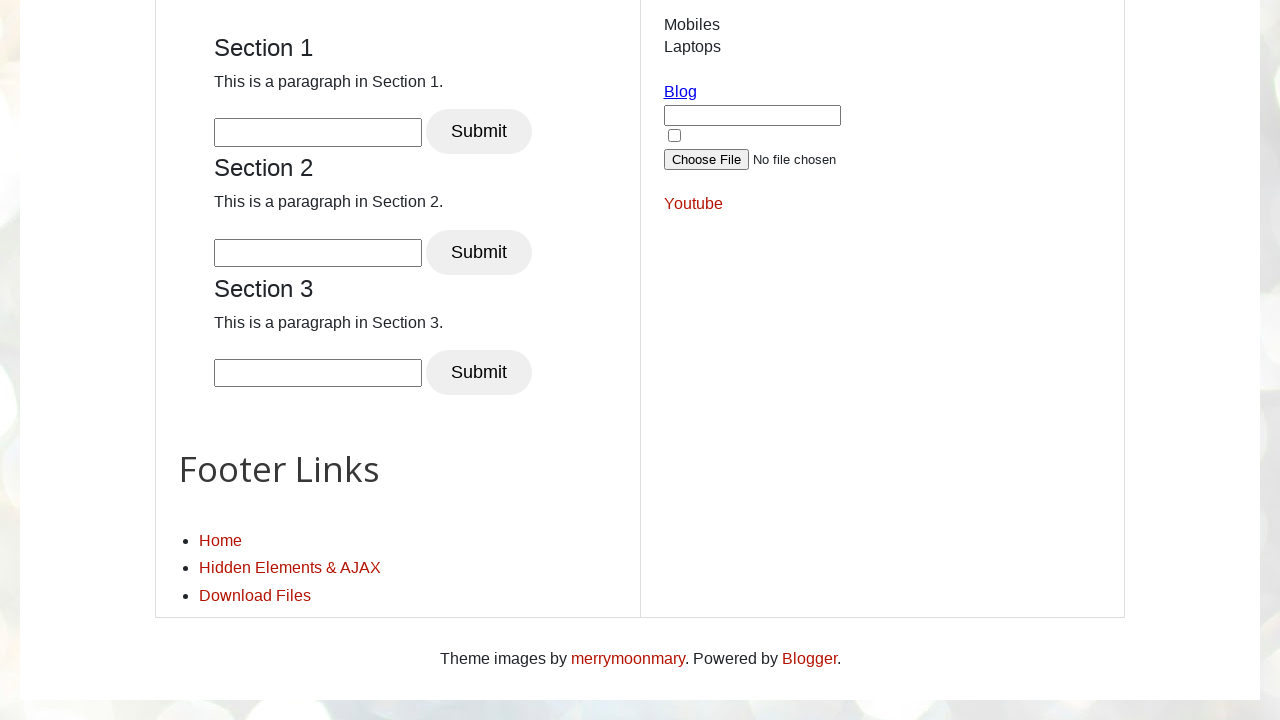

Scrolled back to the top of the page using JavaScript
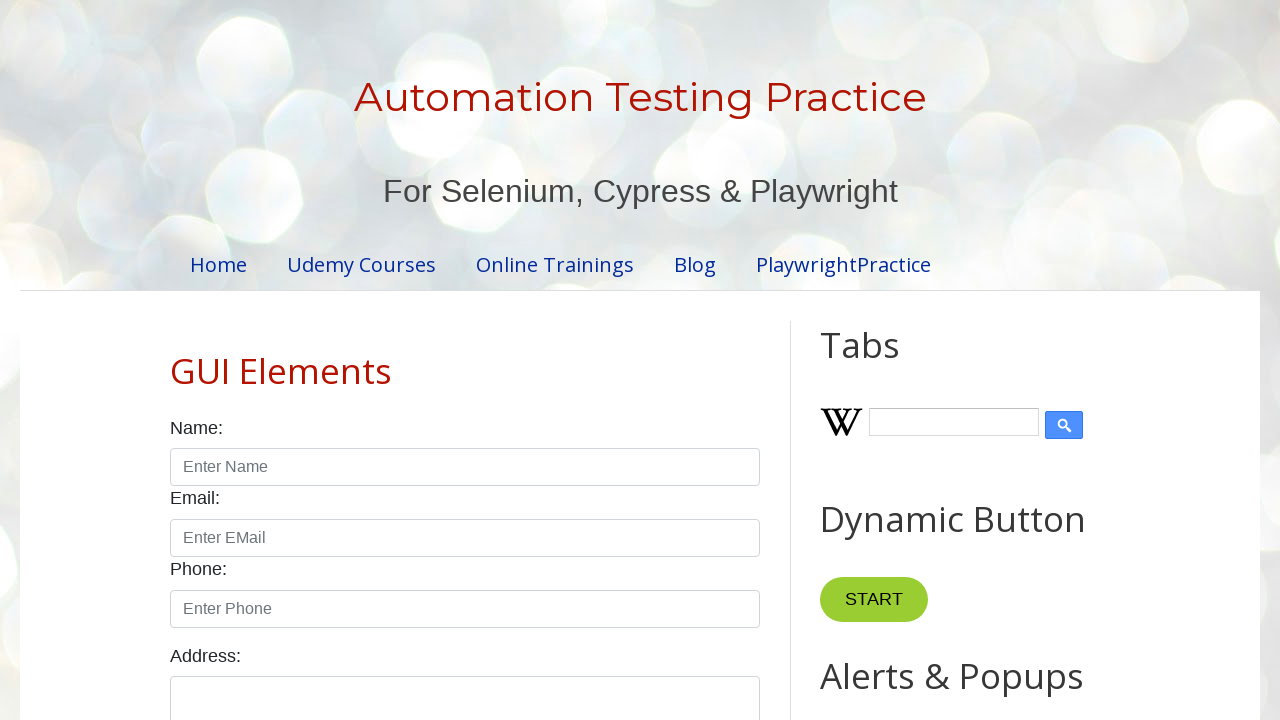

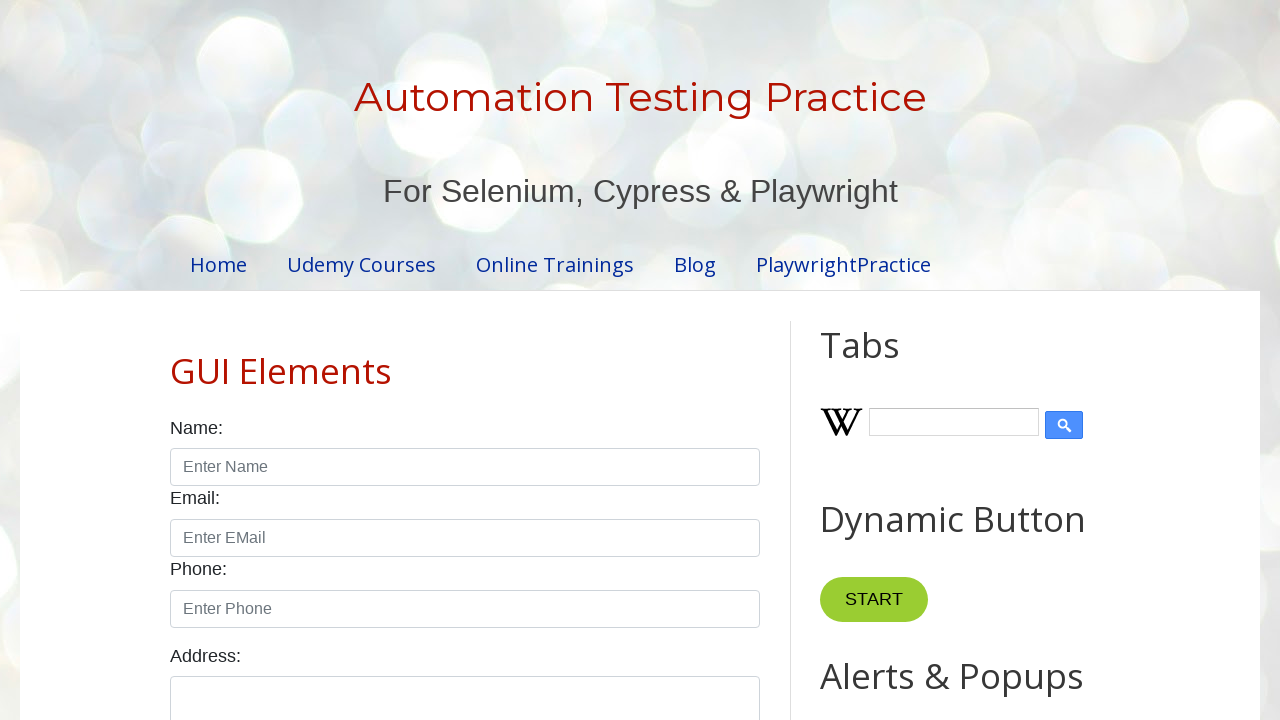